Clicks on the 200 status code link and verifies the response returns status 200

Starting URL: http://the-internet.herokuapp.com/status_codes

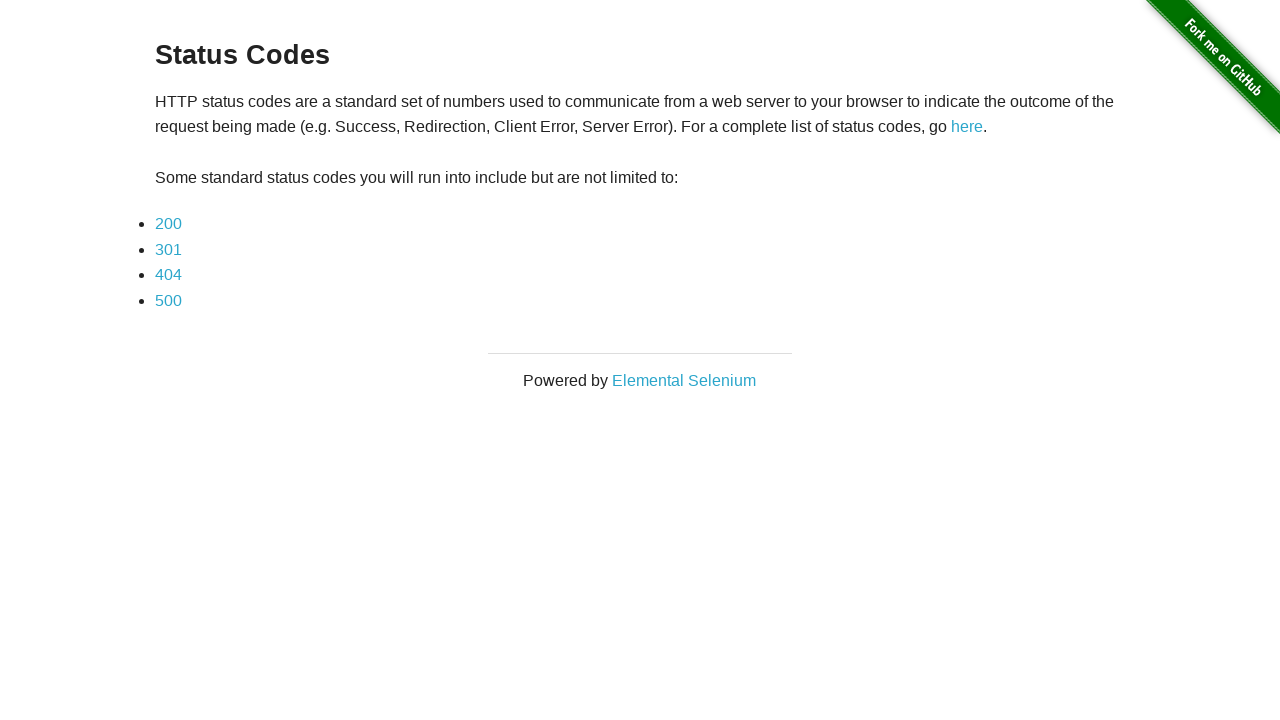

Clicked on the 200 status code link and received response at (168, 224) on a[href="status_codes/200"]
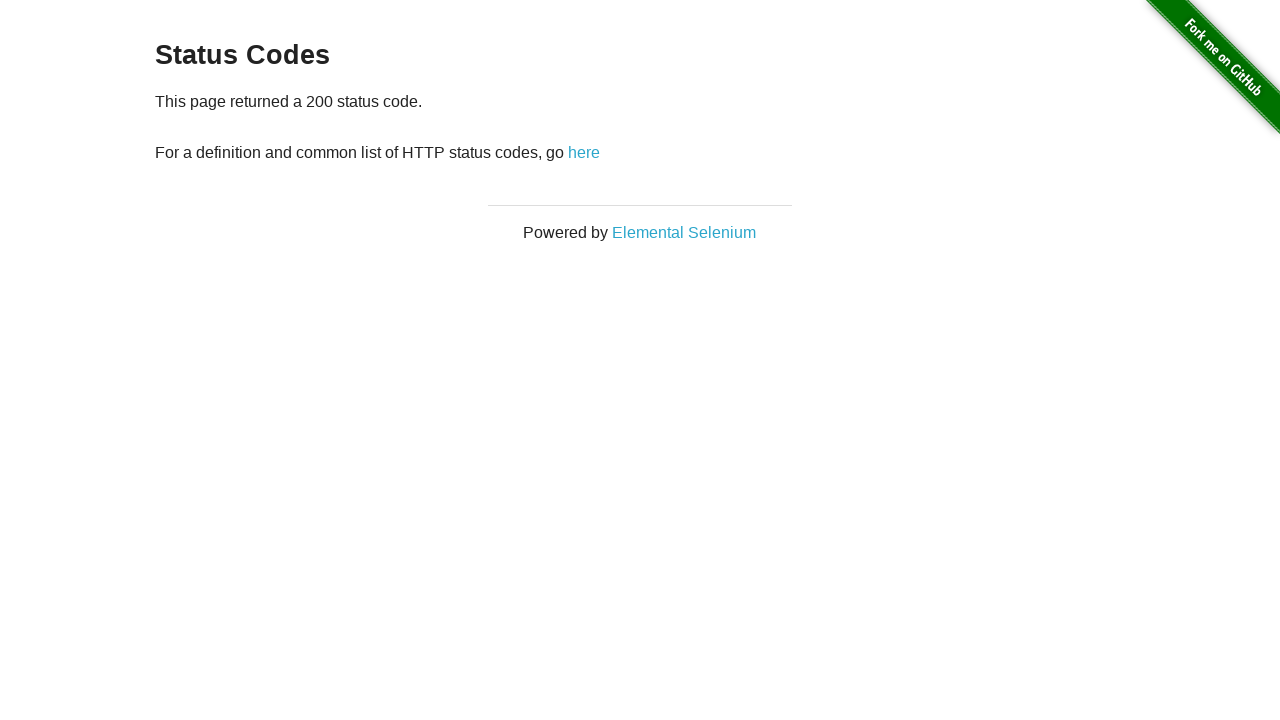

Verified response status is 200
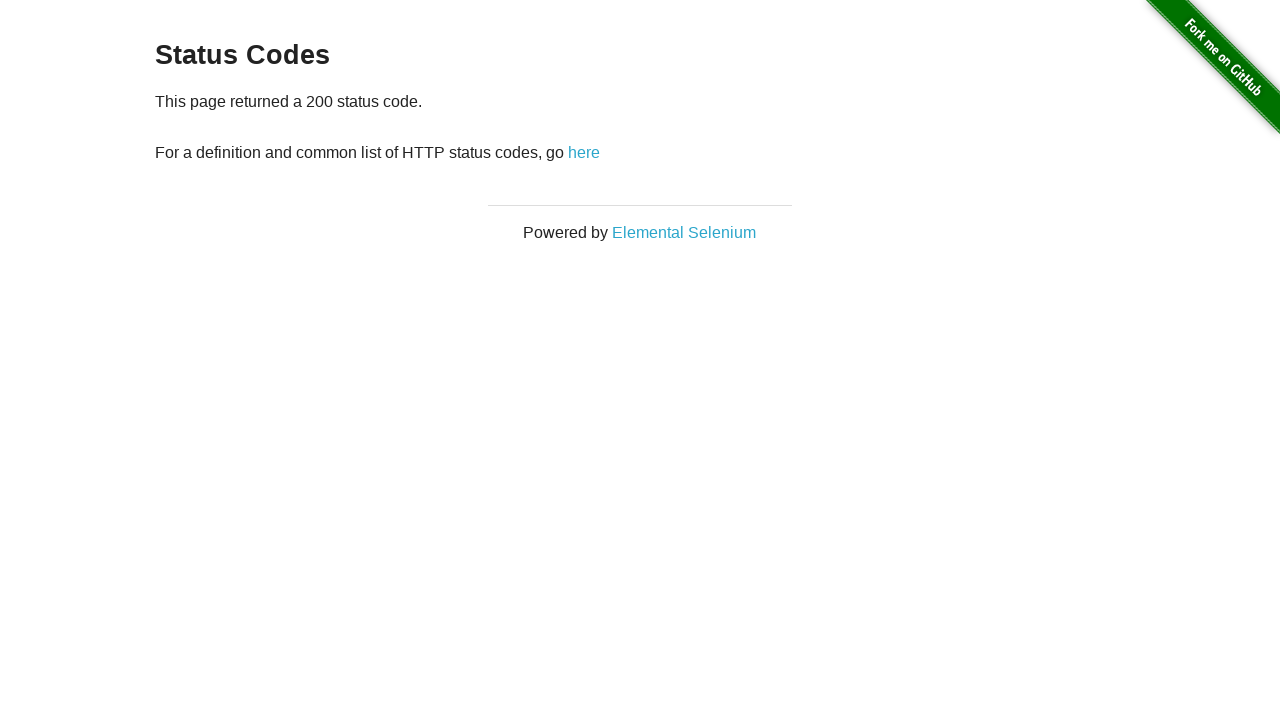

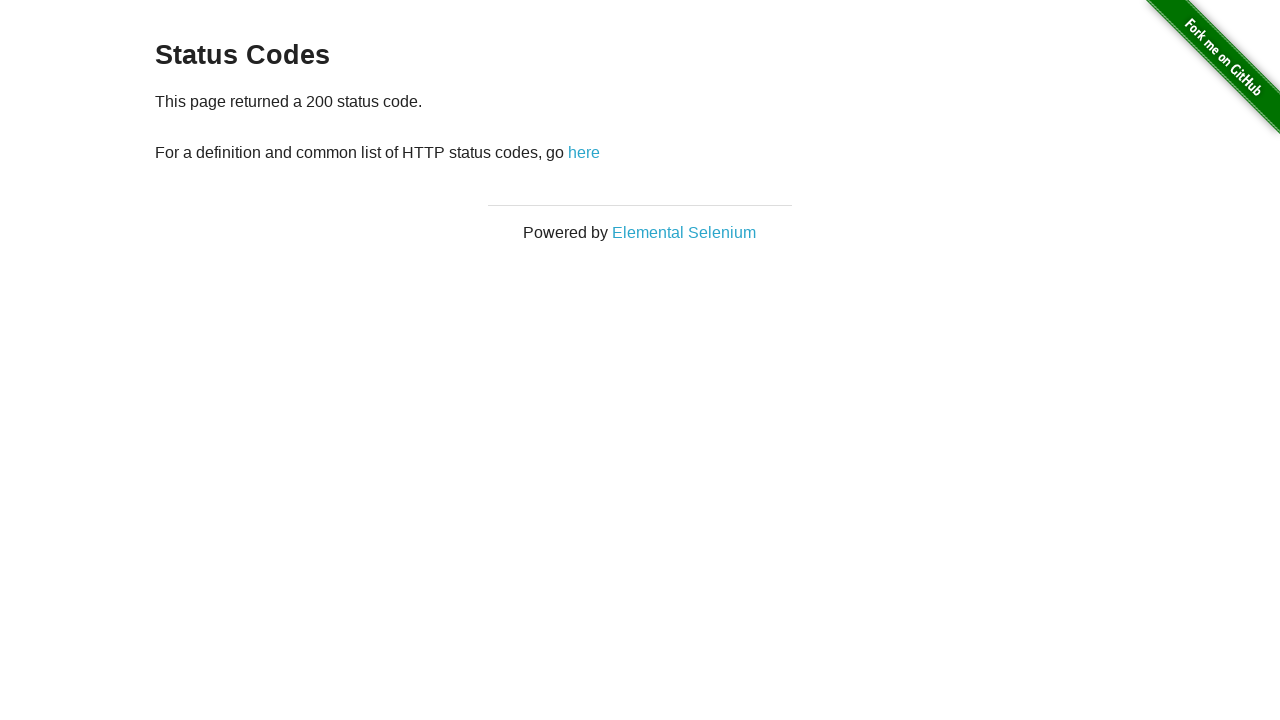